Navigates to Tech Mahindra careers page and verifies that job listing cards are displayed with job details including role, skills, experience, and location information.

Starting URL: https://careers.techmahindra.com/CurrentOpportunity.aspx#Advance

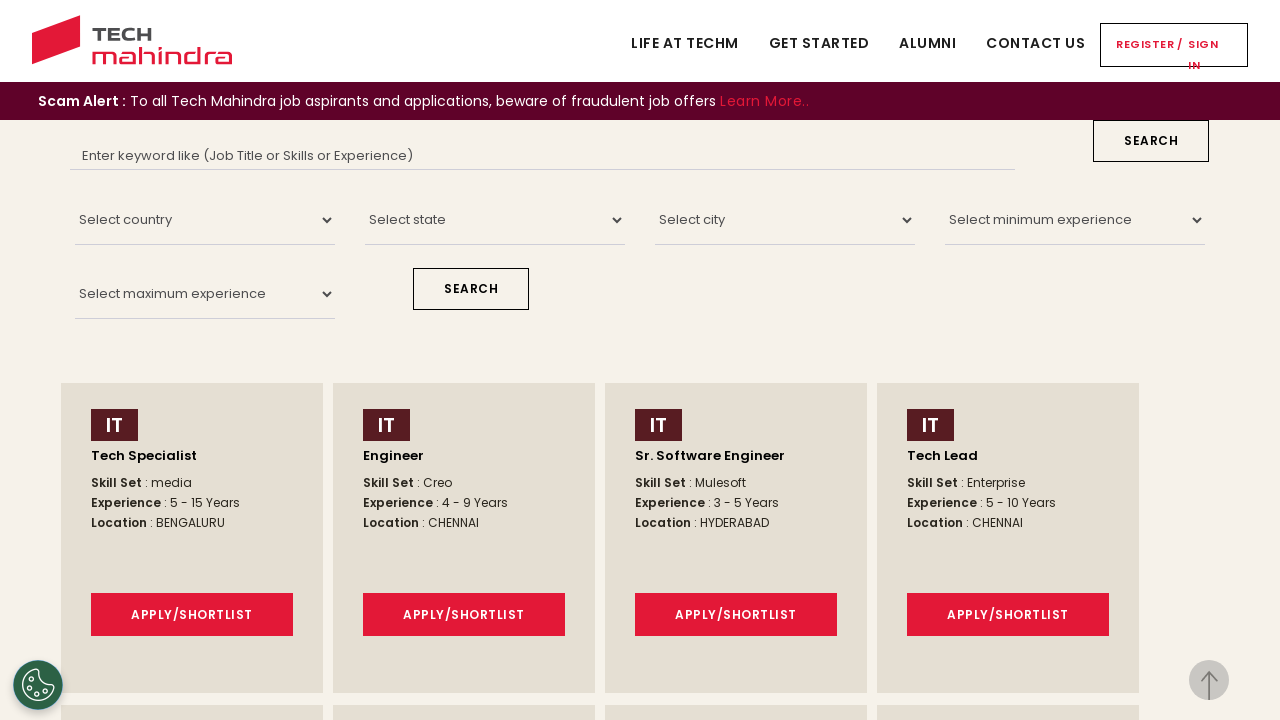

Waited for page to reach networkidle state
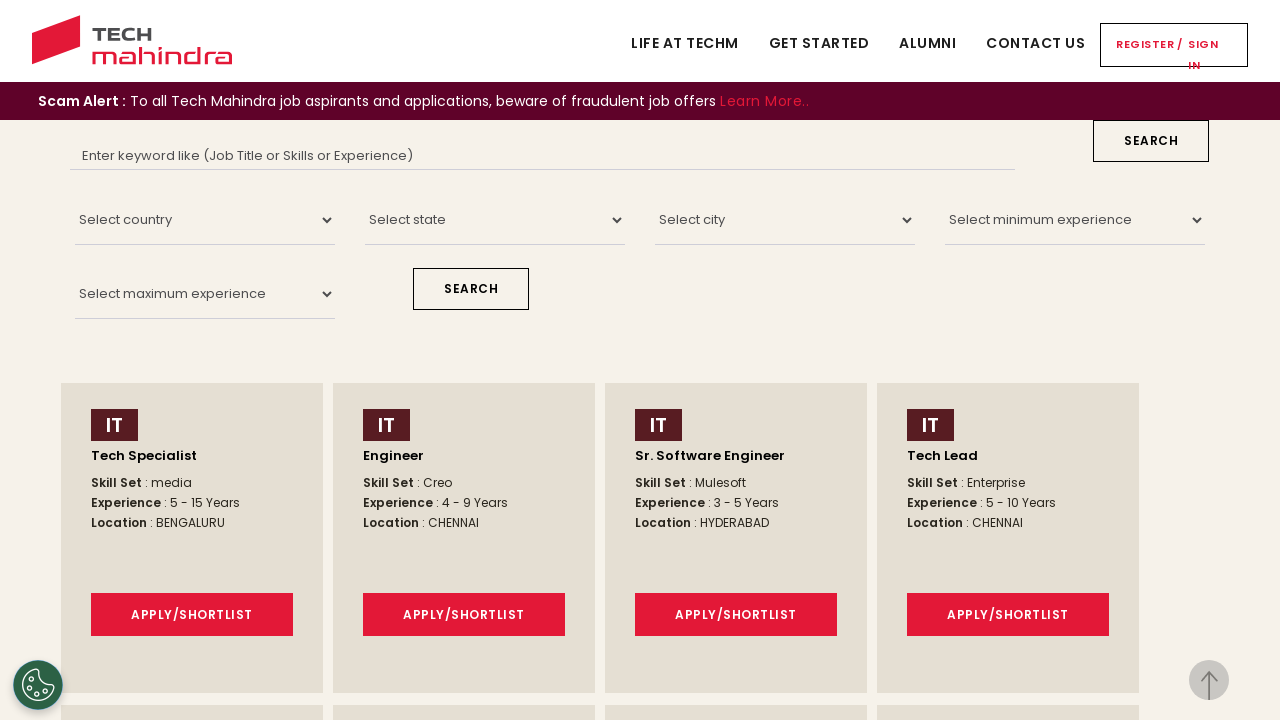

Job listing cards selector appeared on page
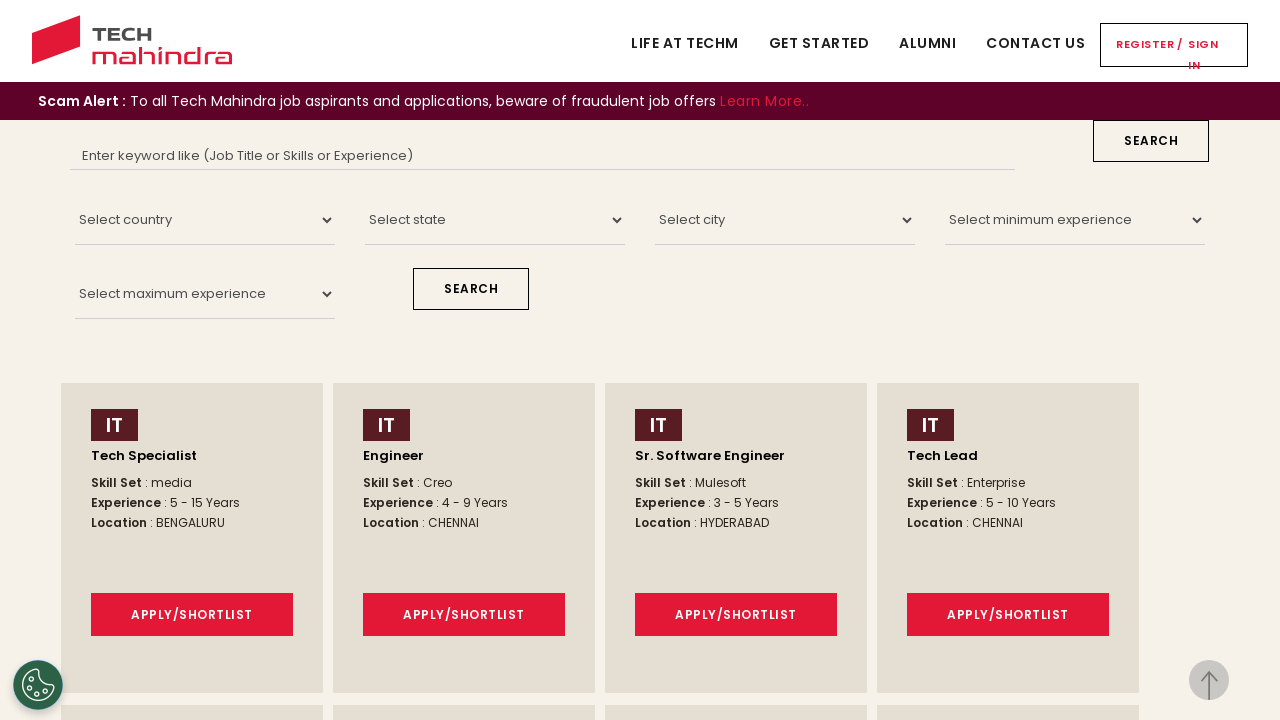

Located all job listing card elements
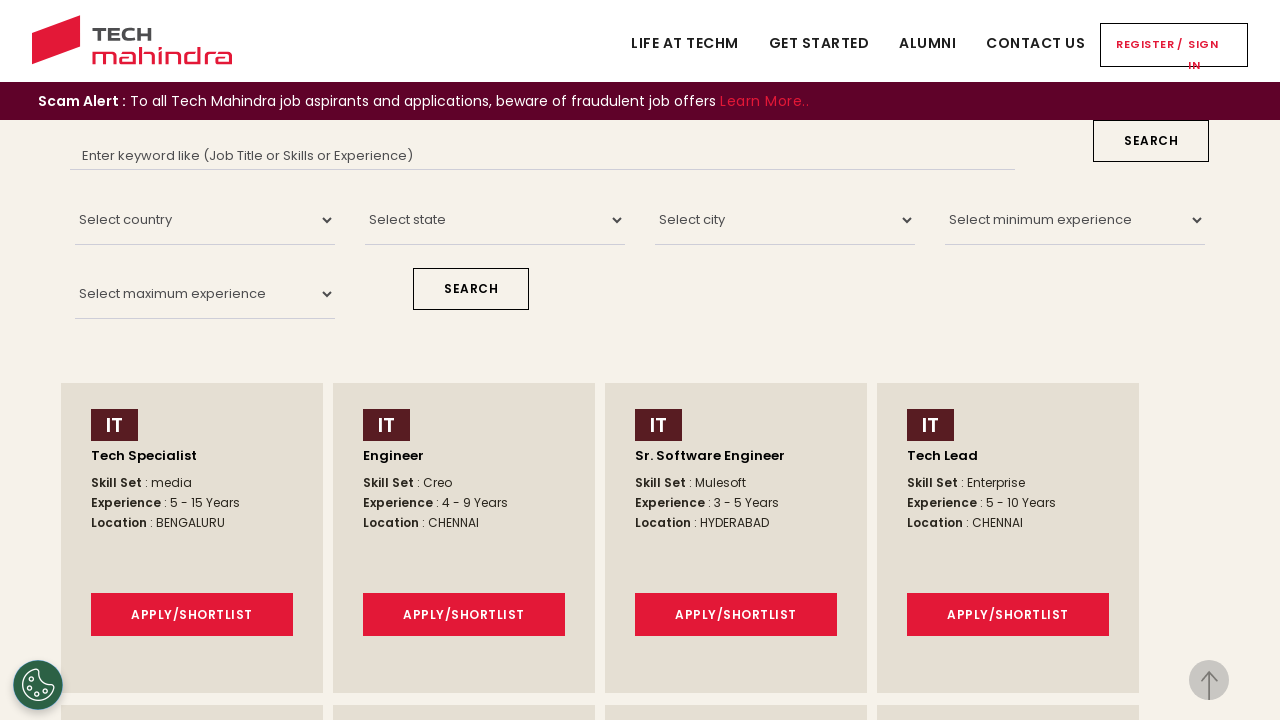

First job card became visible with role, skills, experience, and location details
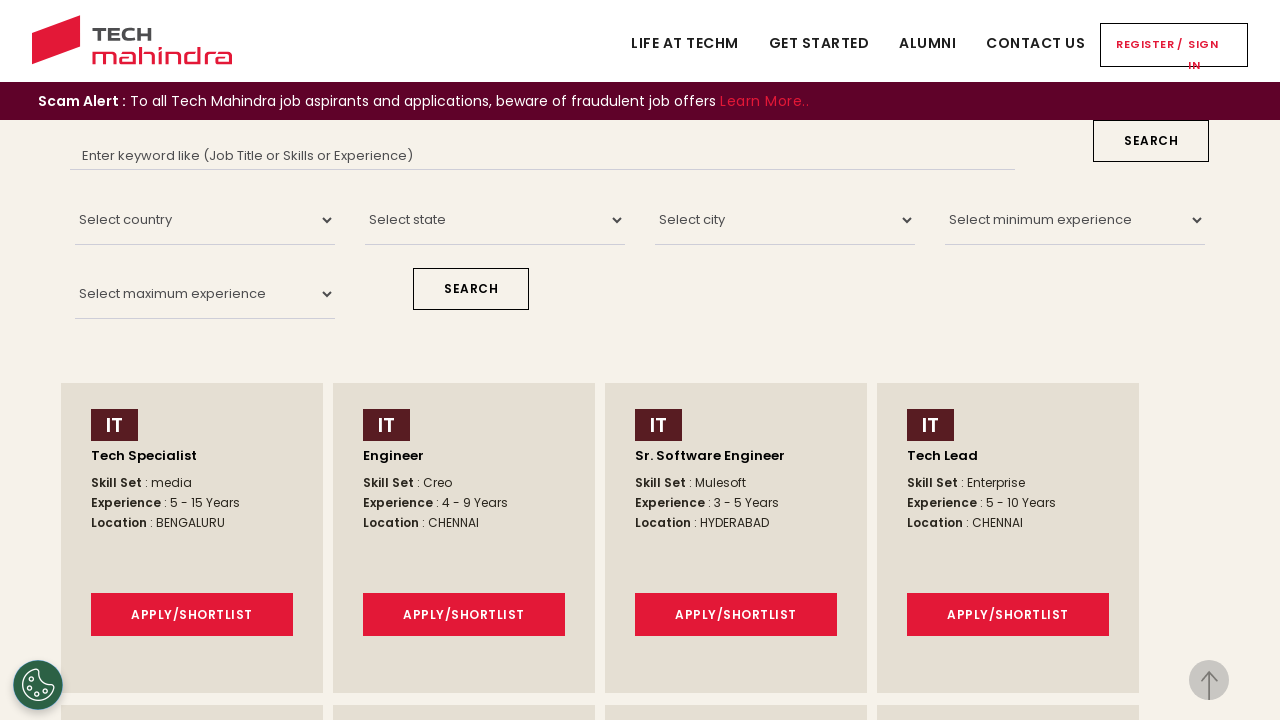

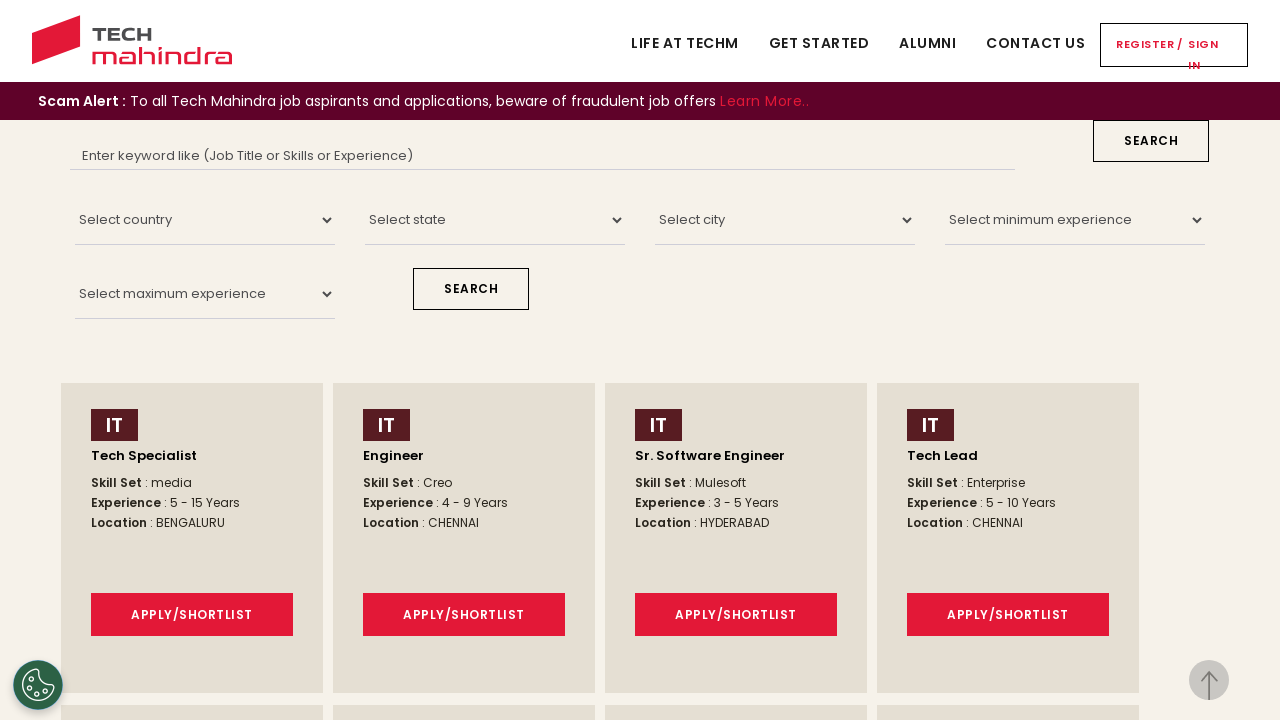